Tests handling of different JavaScript alert types (simple, confirmation, and prompt alerts) by interacting with each alert type and accepting them

Starting URL: https://the-internet.herokuapp.com/javascript_alerts

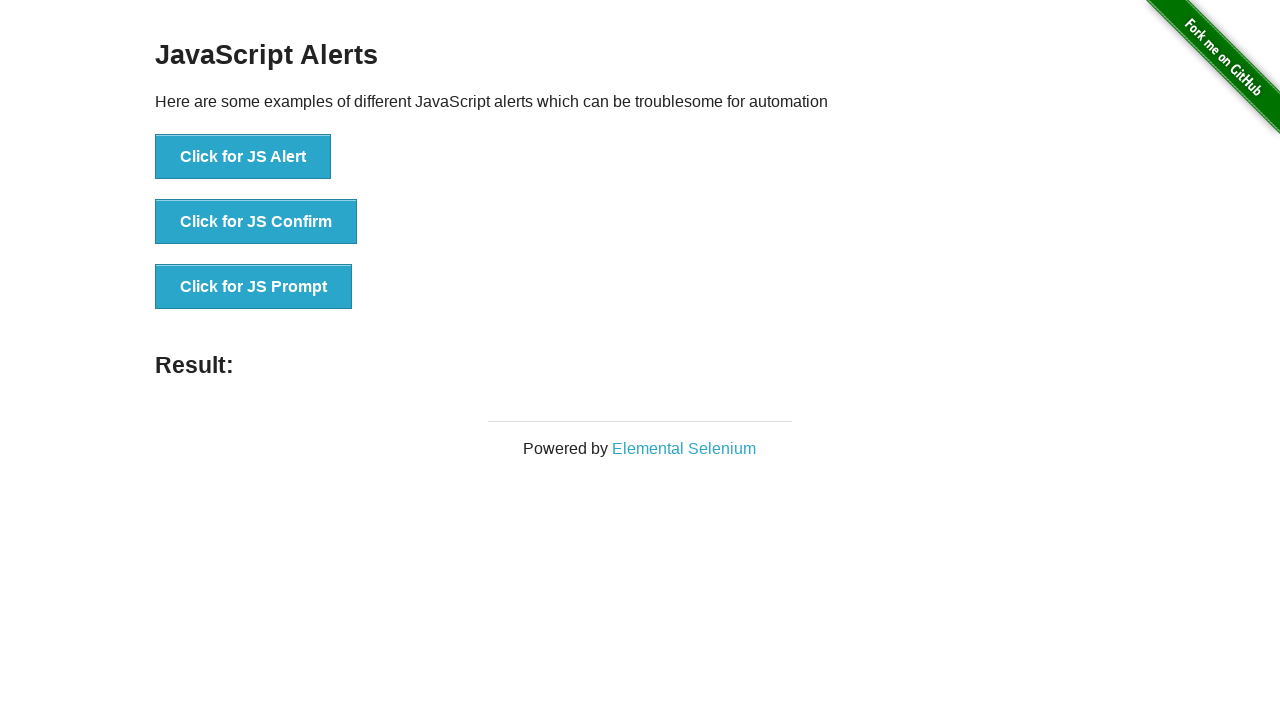

Clicked button to trigger simple alert at (243, 157) on xpath=//*[@id="content"]/div/ul/li[1]/button
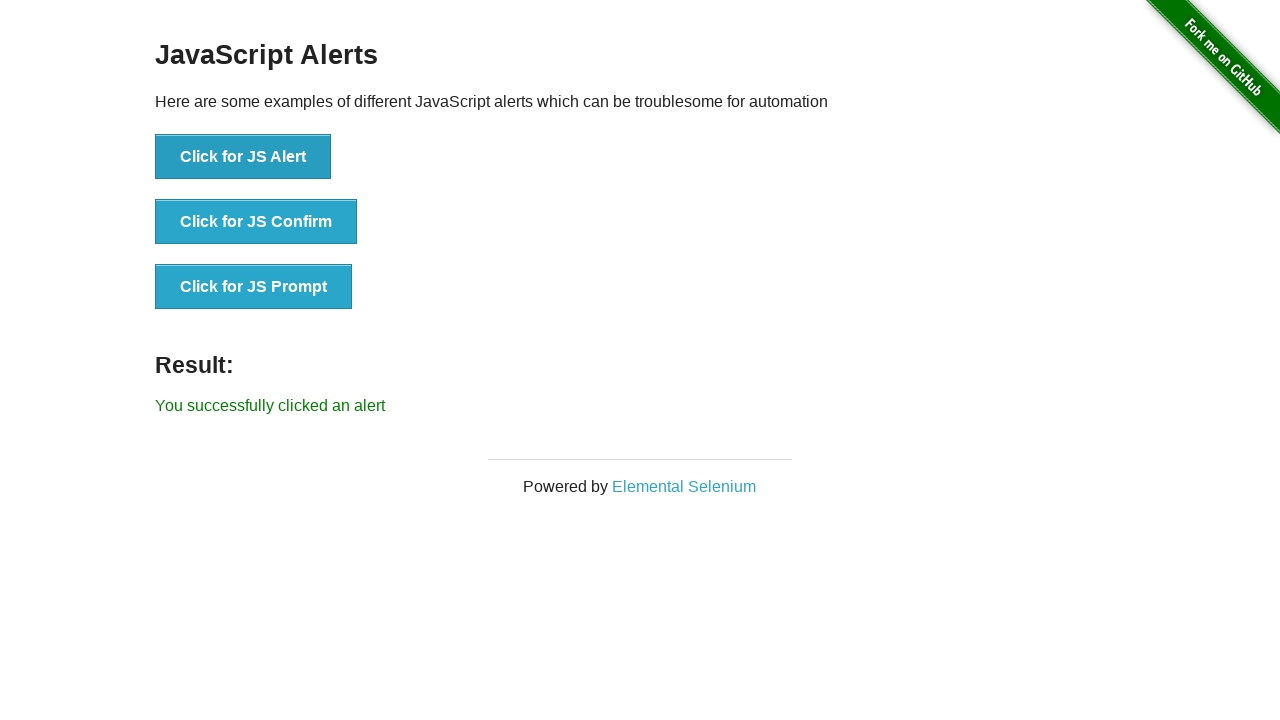

Set up dialog handler and accepted simple alert
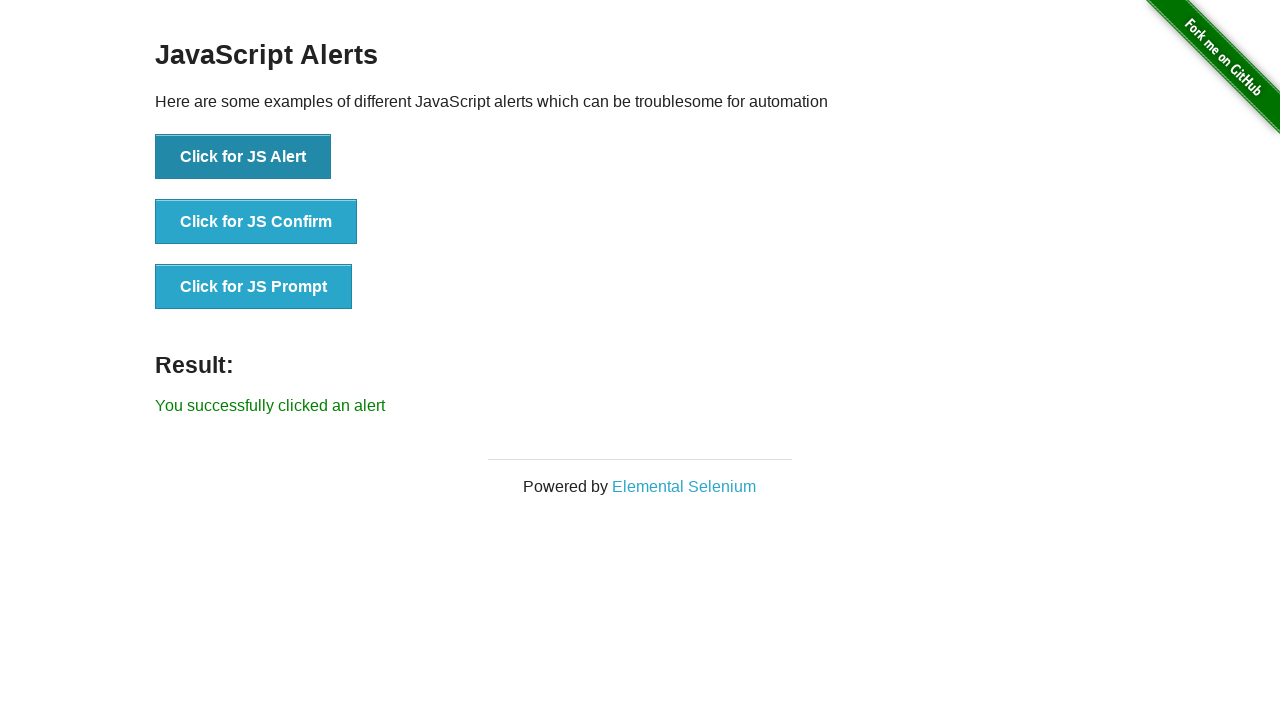

Clicked button to trigger confirmation alert at (256, 222) on xpath=//*[@id="content"]/div/ul/li[2]/button
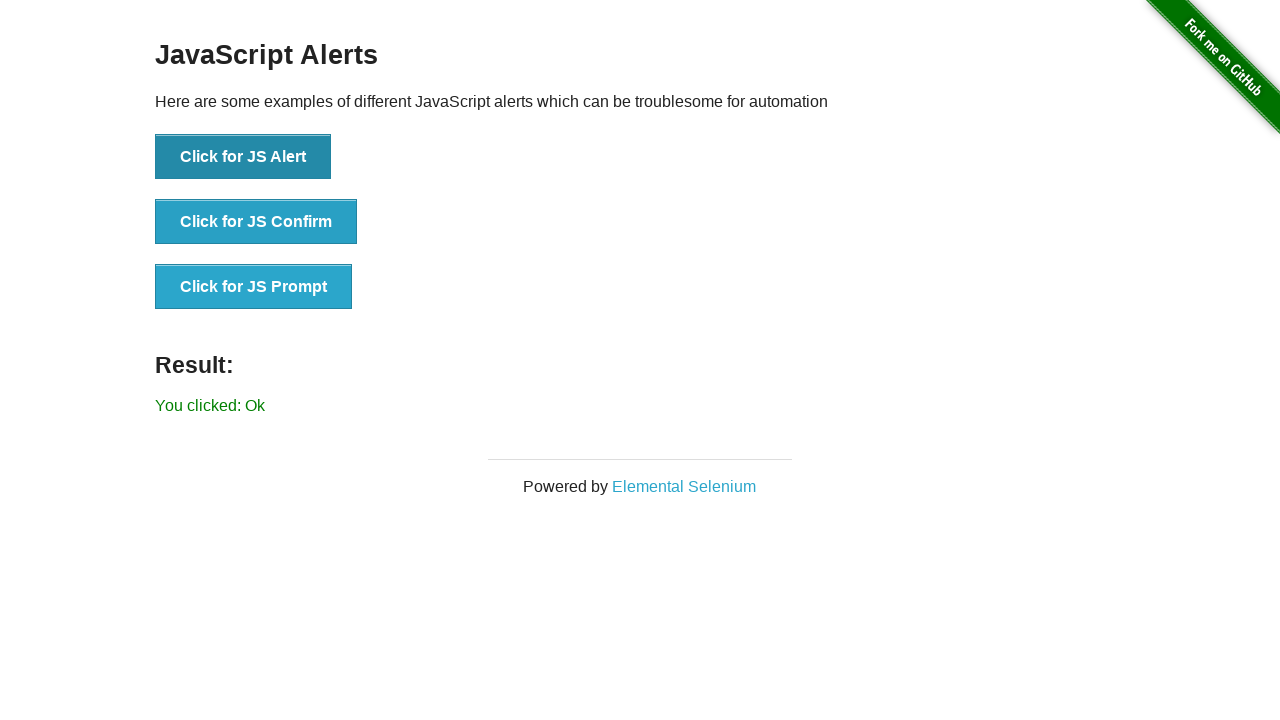

Set up dialog handler and accepted confirmation alert
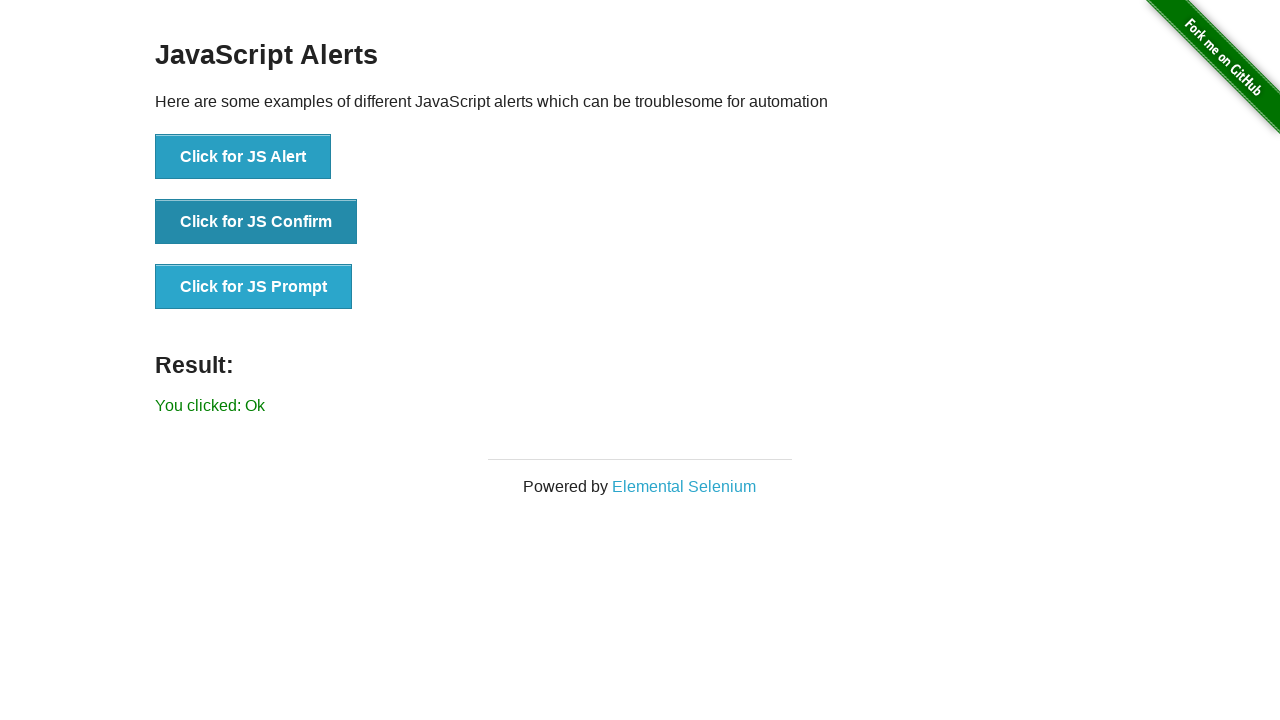

Clicked button to trigger prompt alert at (254, 287) on xpath=//*[@id="content"]/div/ul/li[3]/button
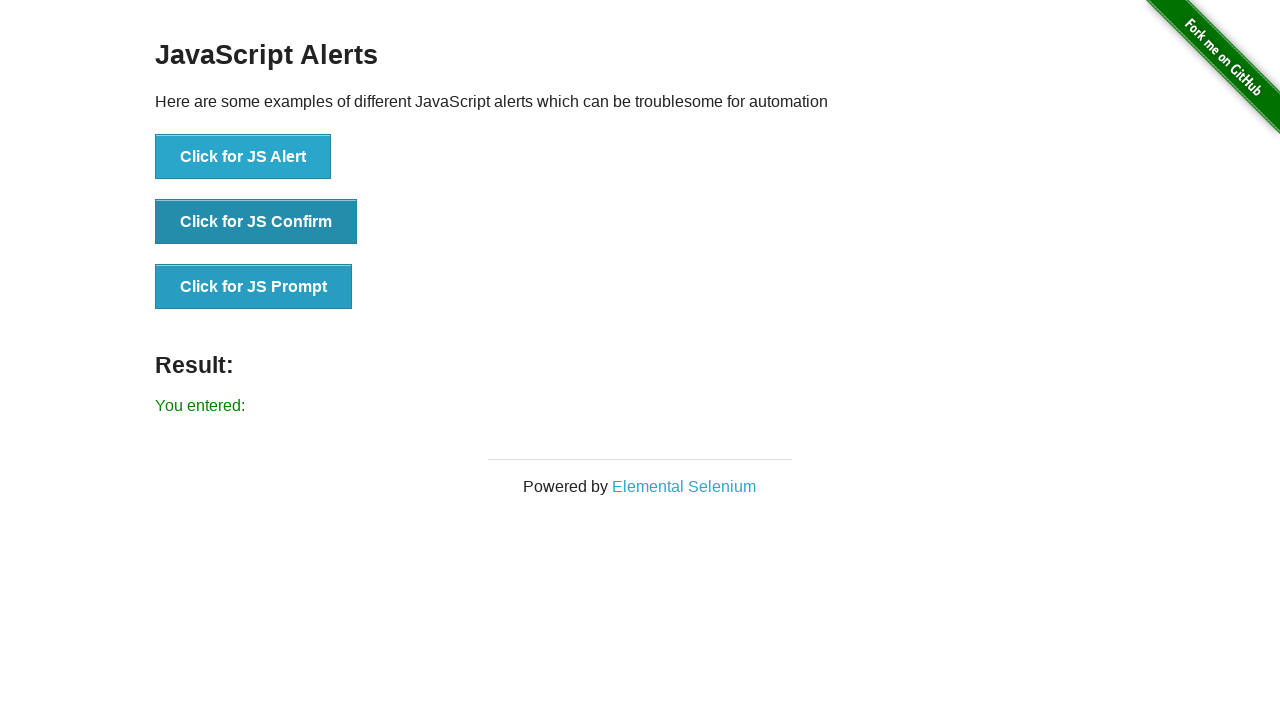

Set up dialog handler and accepted prompt alert with 'Test input message'
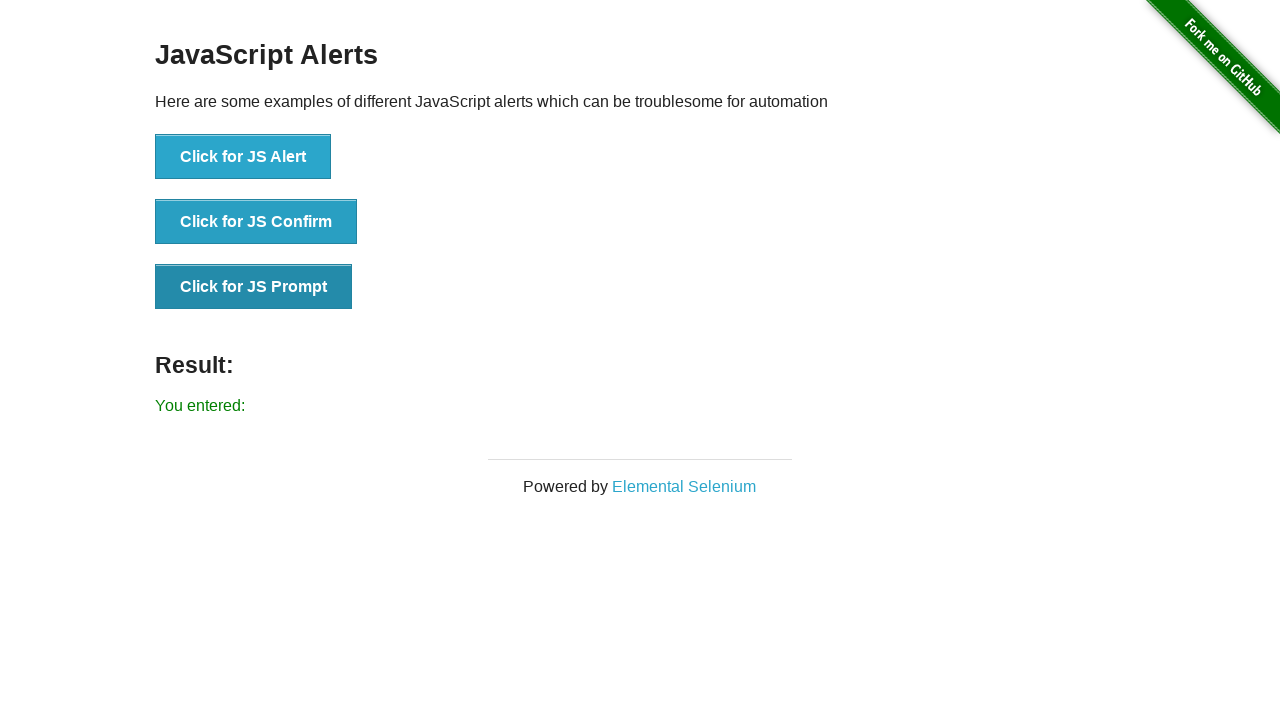

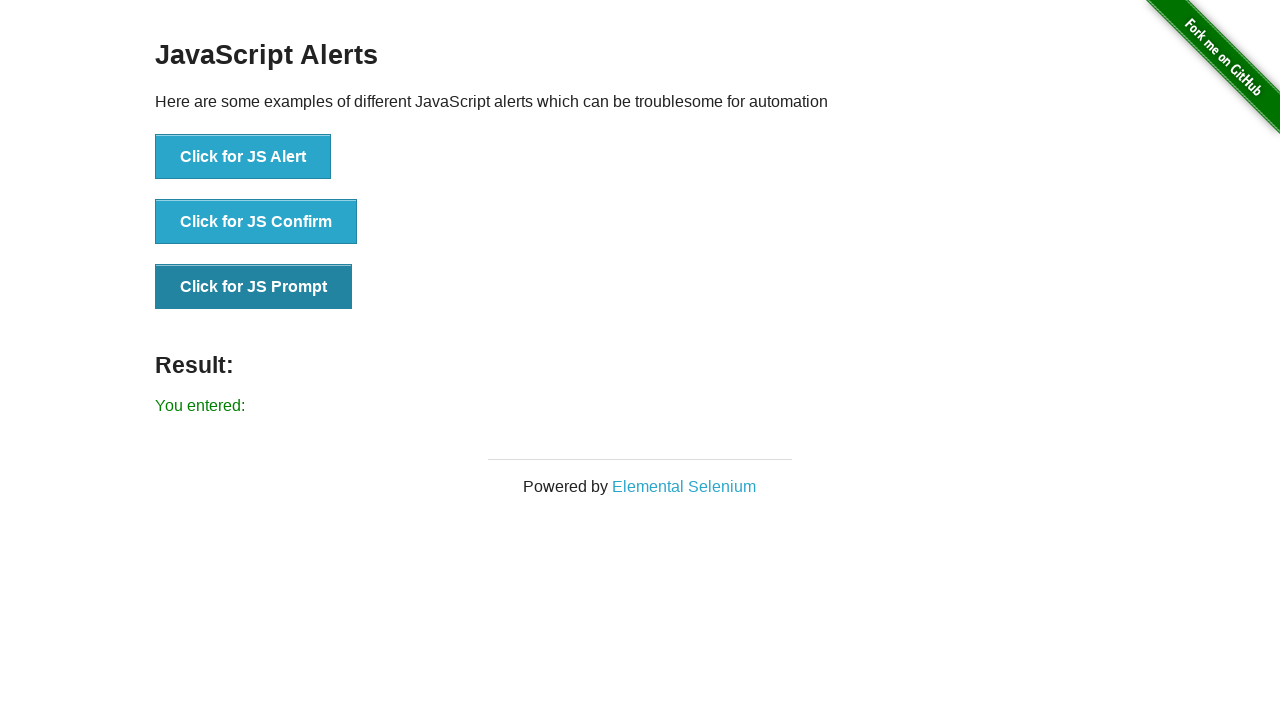